Tests window handling by clicking a button that opens a new window, switching between windows, and closing the new window while keeping the parent window open

Starting URL: https://skpatro.github.io/demo/links/

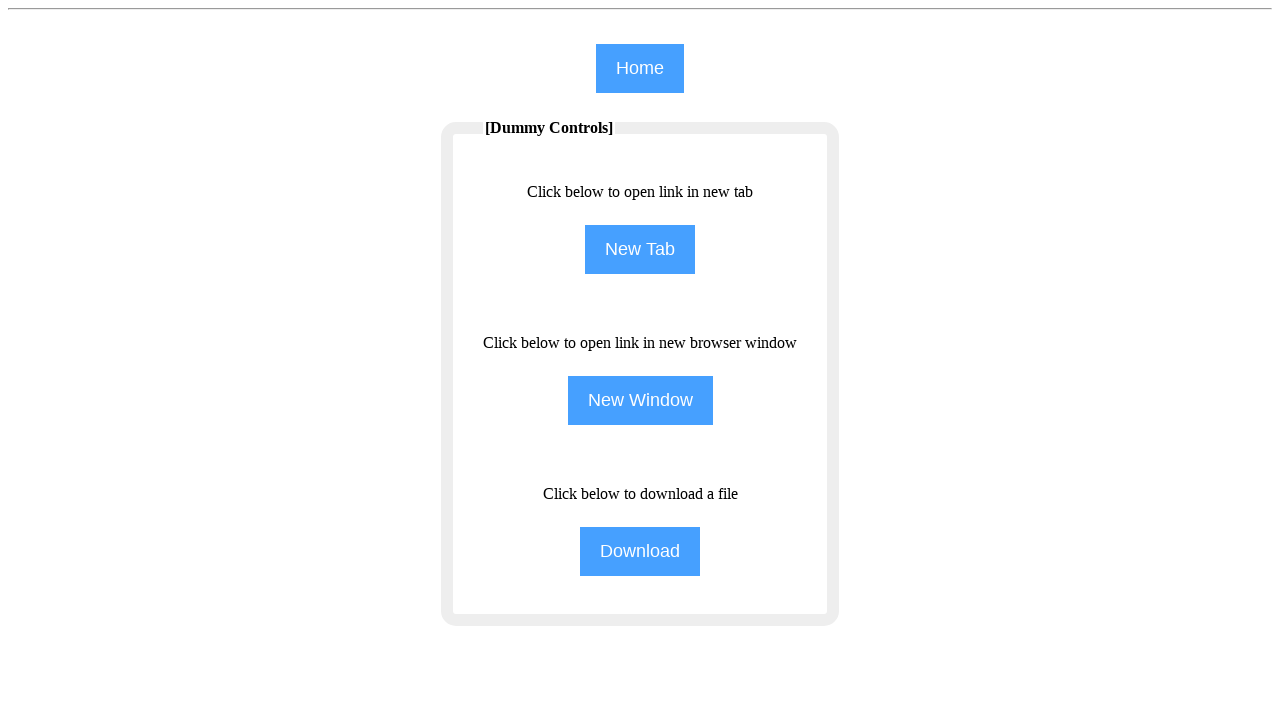

Clicked NewWindow button to open a new window at (640, 400) on input[name='NewWindow']
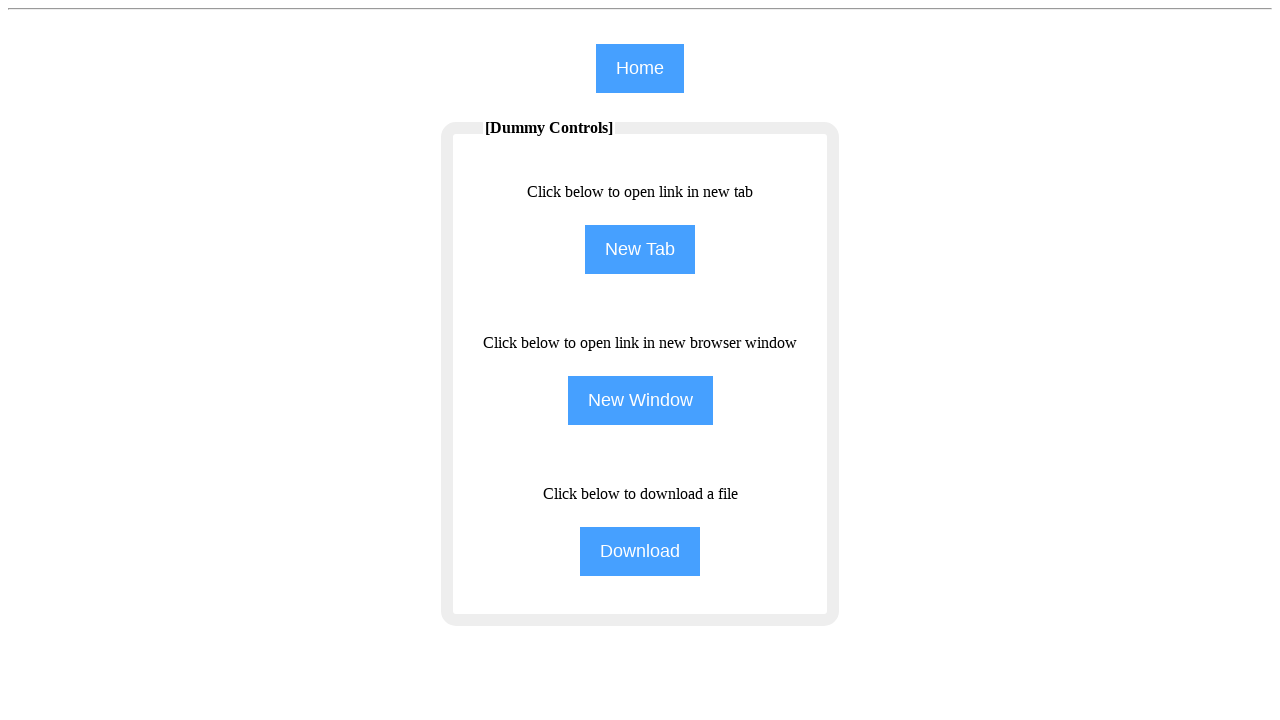

New window opened and captured at (640, 400) on input[name='NewWindow']
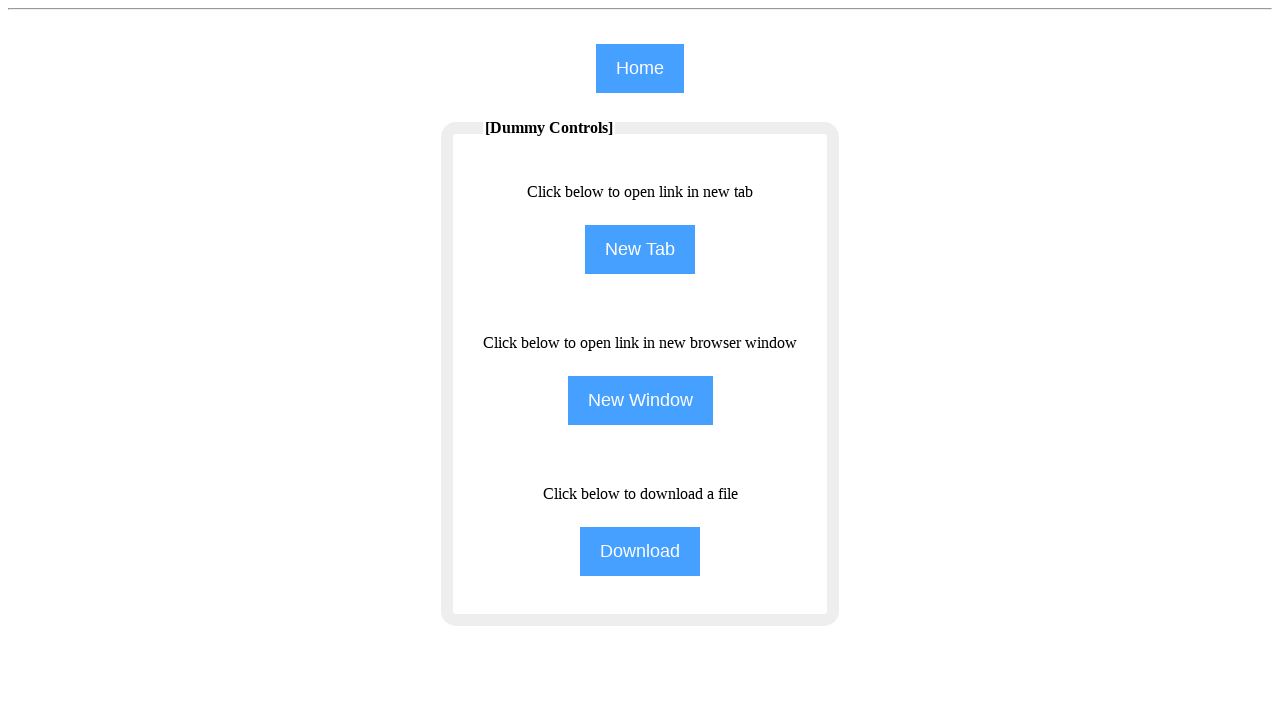

New page object obtained from context
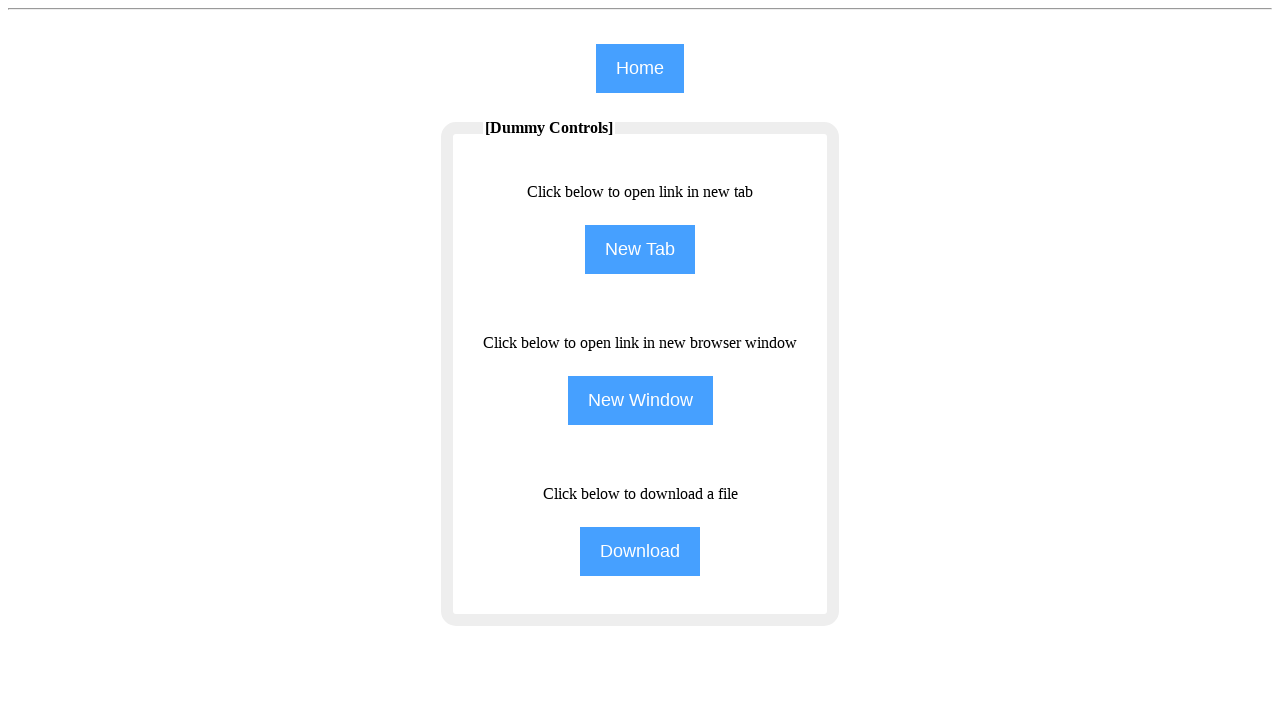

New page finished loading
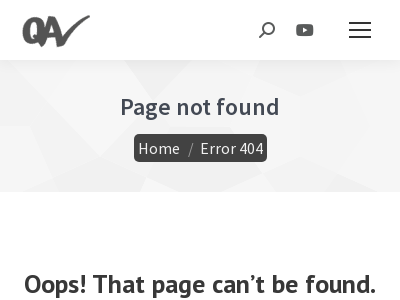

Retrieved all pages from context
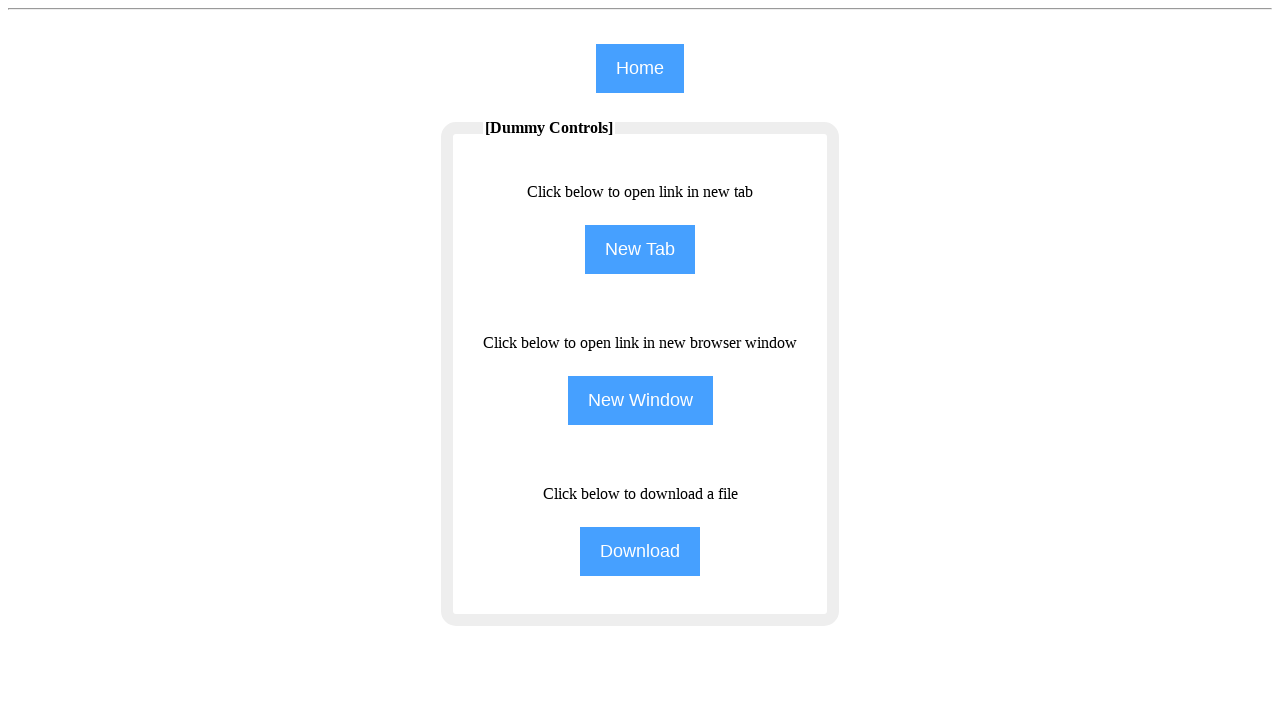

Verified number of windows: 2
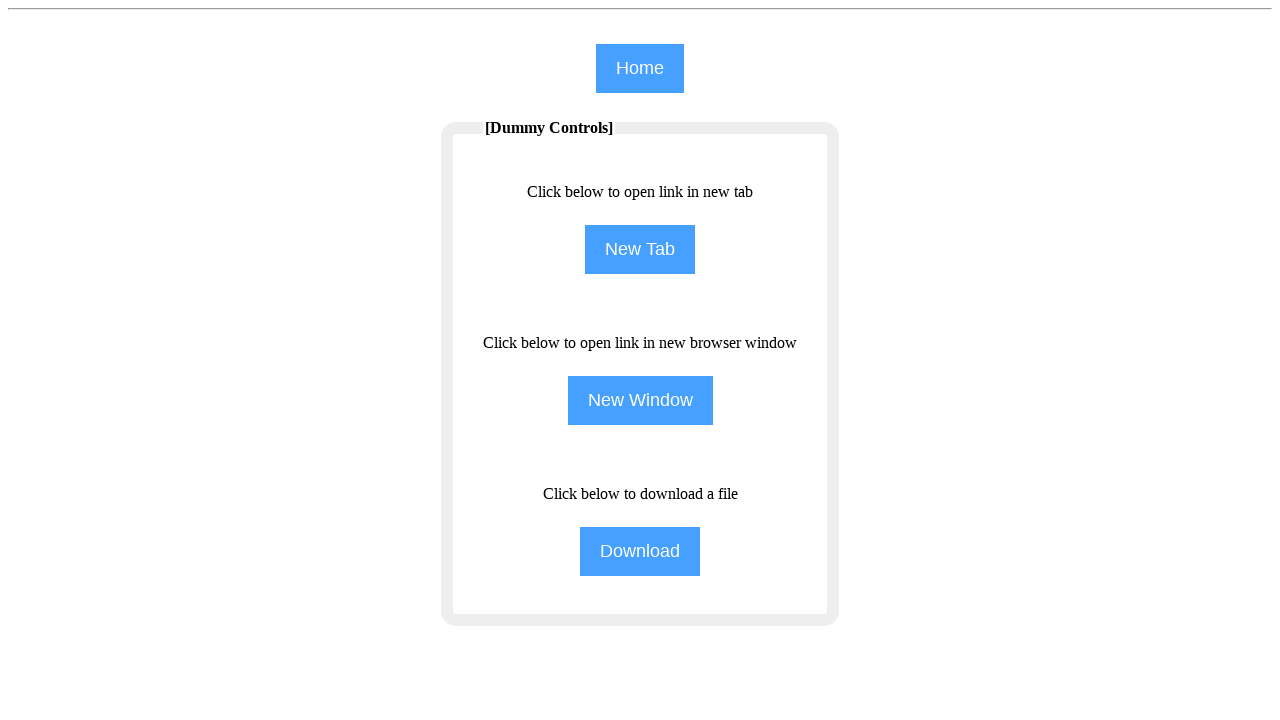

Printed titles of all open pages
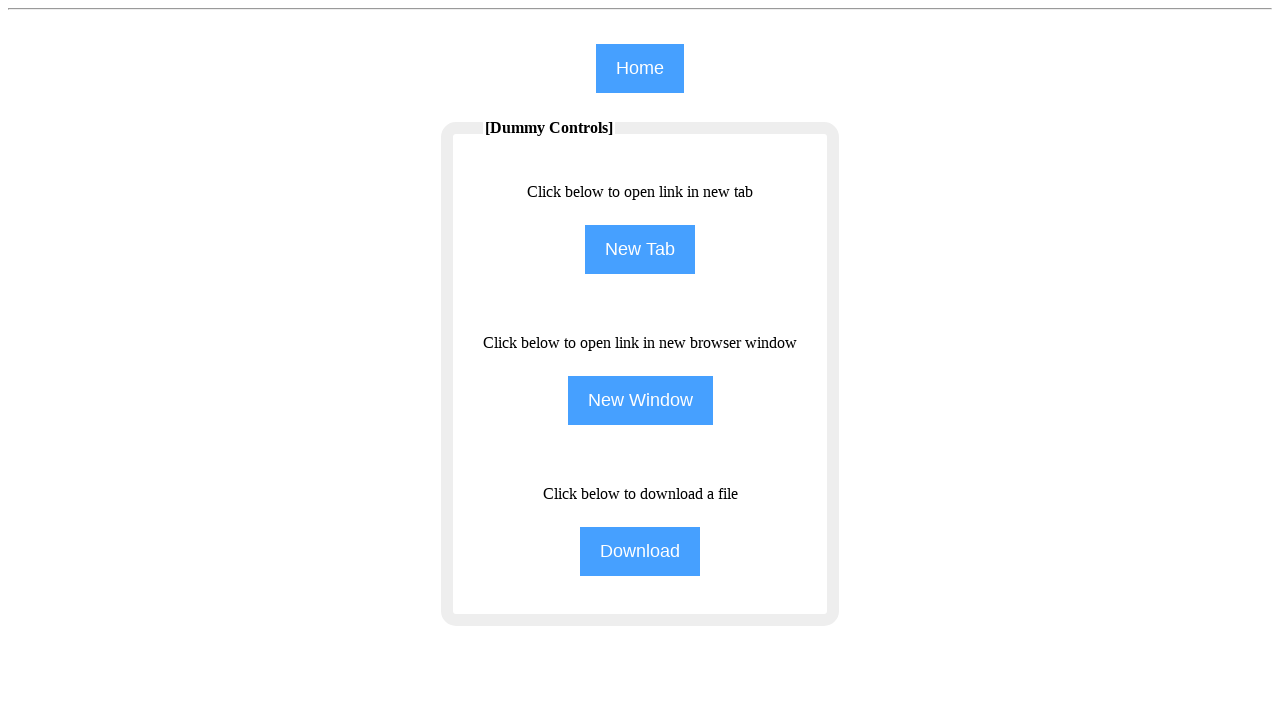

Closed the new window while keeping parent window open
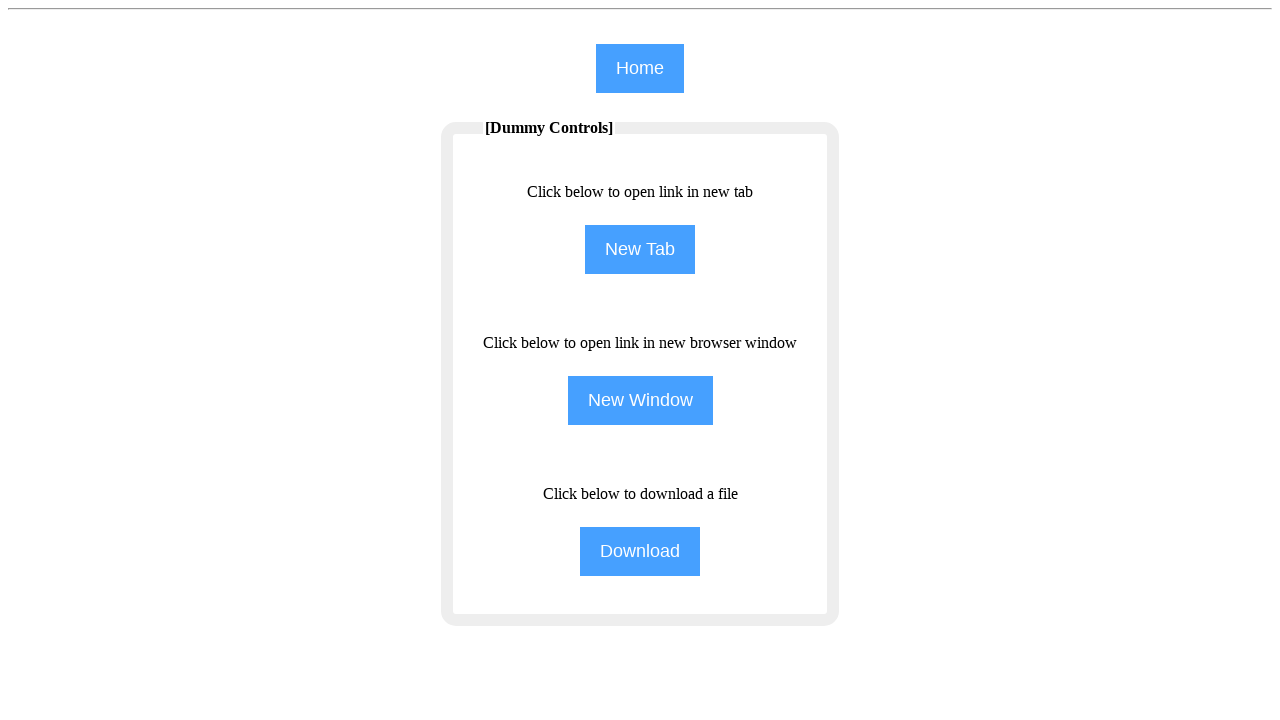

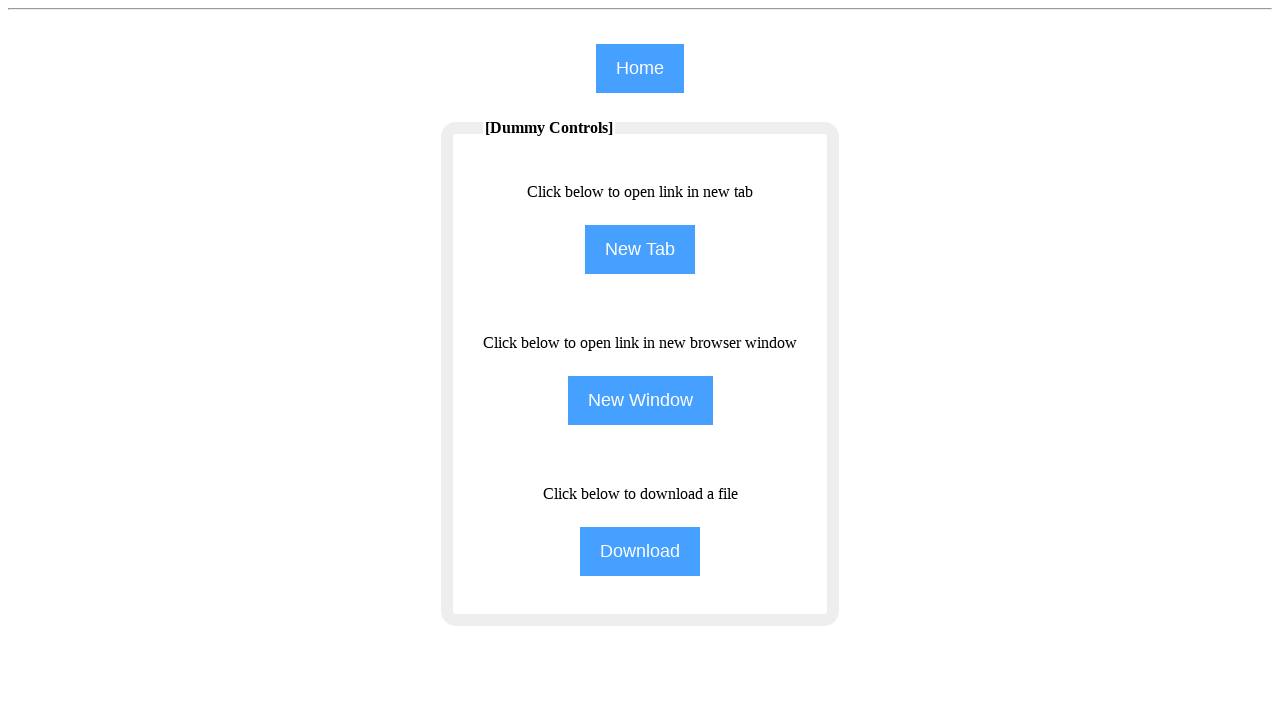